Tests checkout form validation when only last name is provided, verifying first name is required error message

Starting URL: https://www.saucedemo.com/

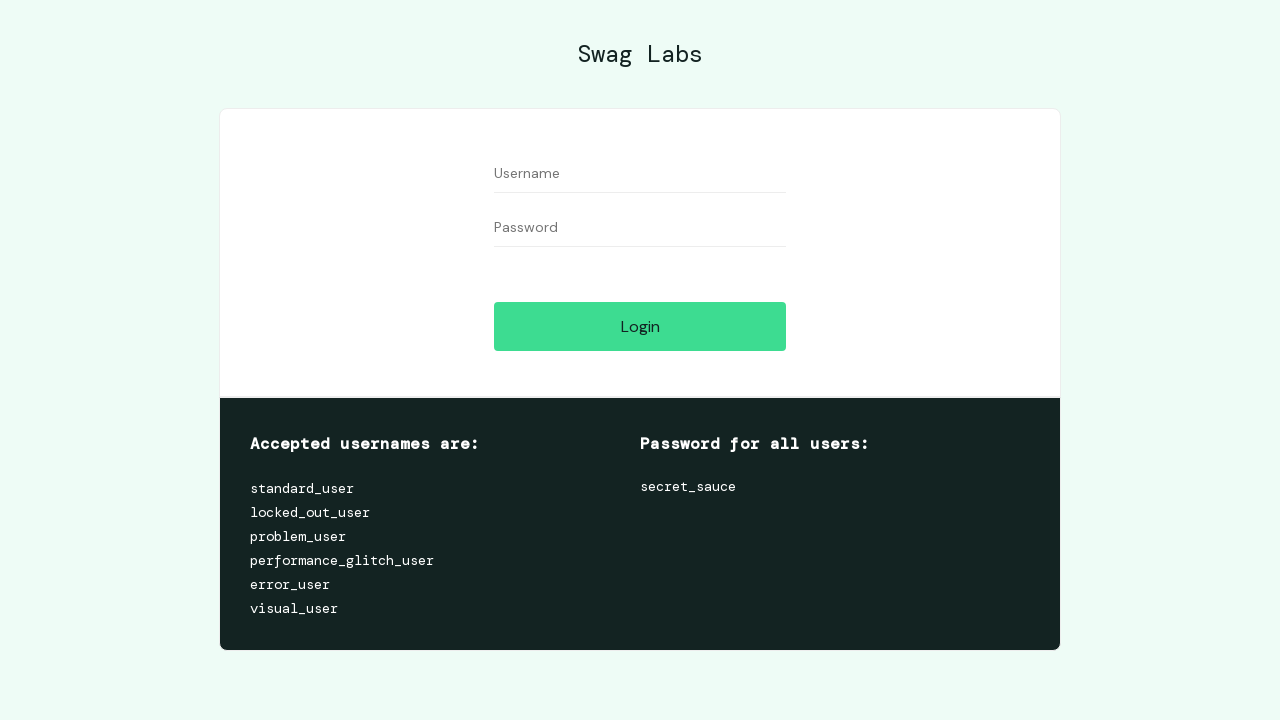

Filled username field with 'standard_user' on #user-name
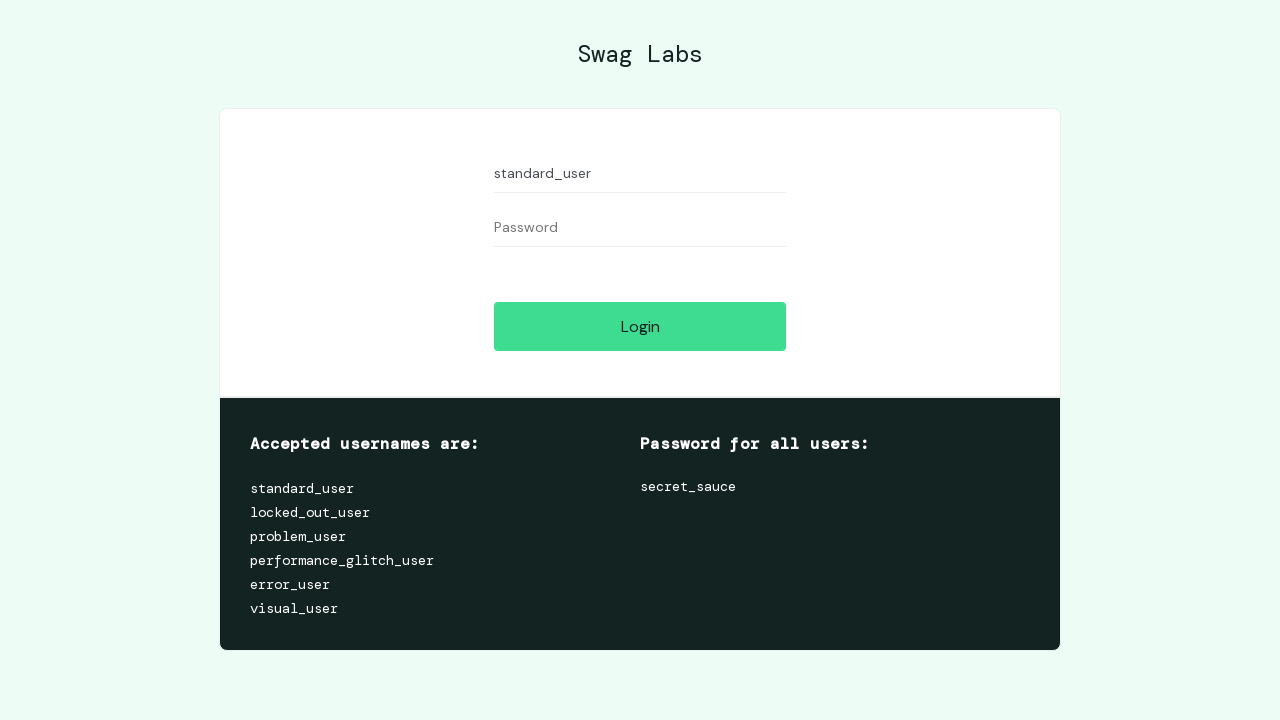

Filled password field with 'secret_sauce' on #password
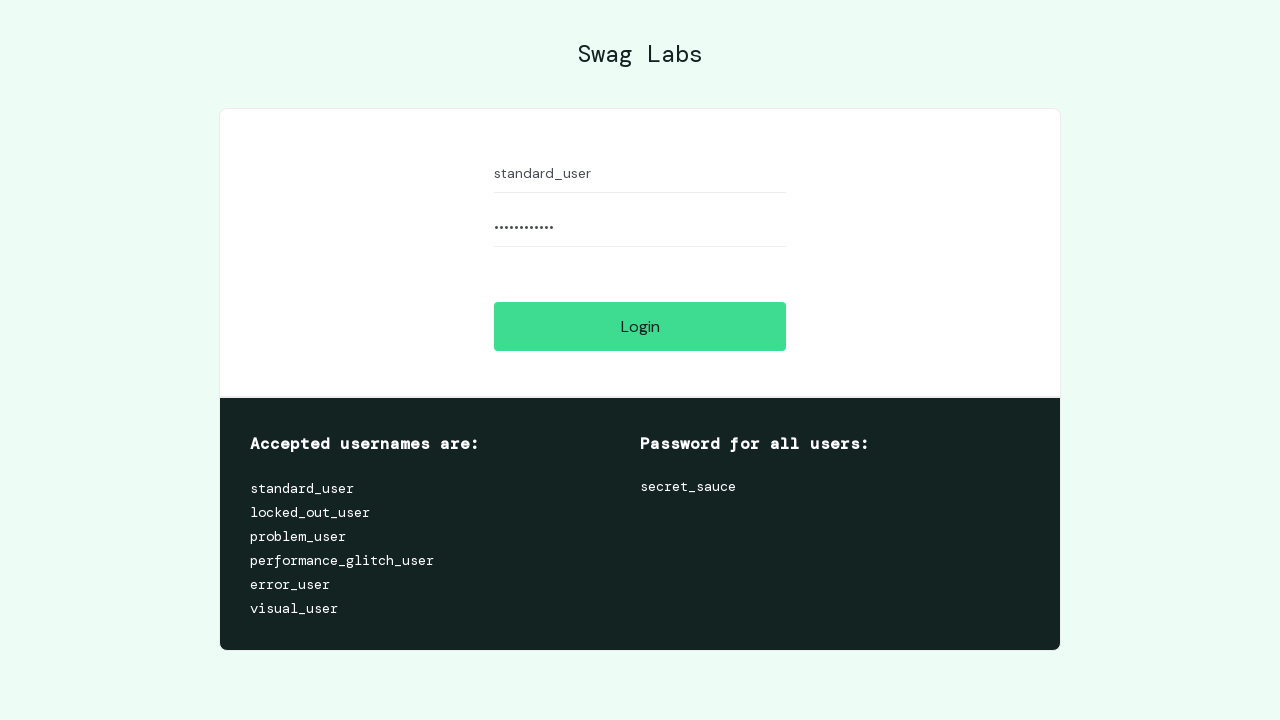

Clicked login button at (640, 326) on #login-button
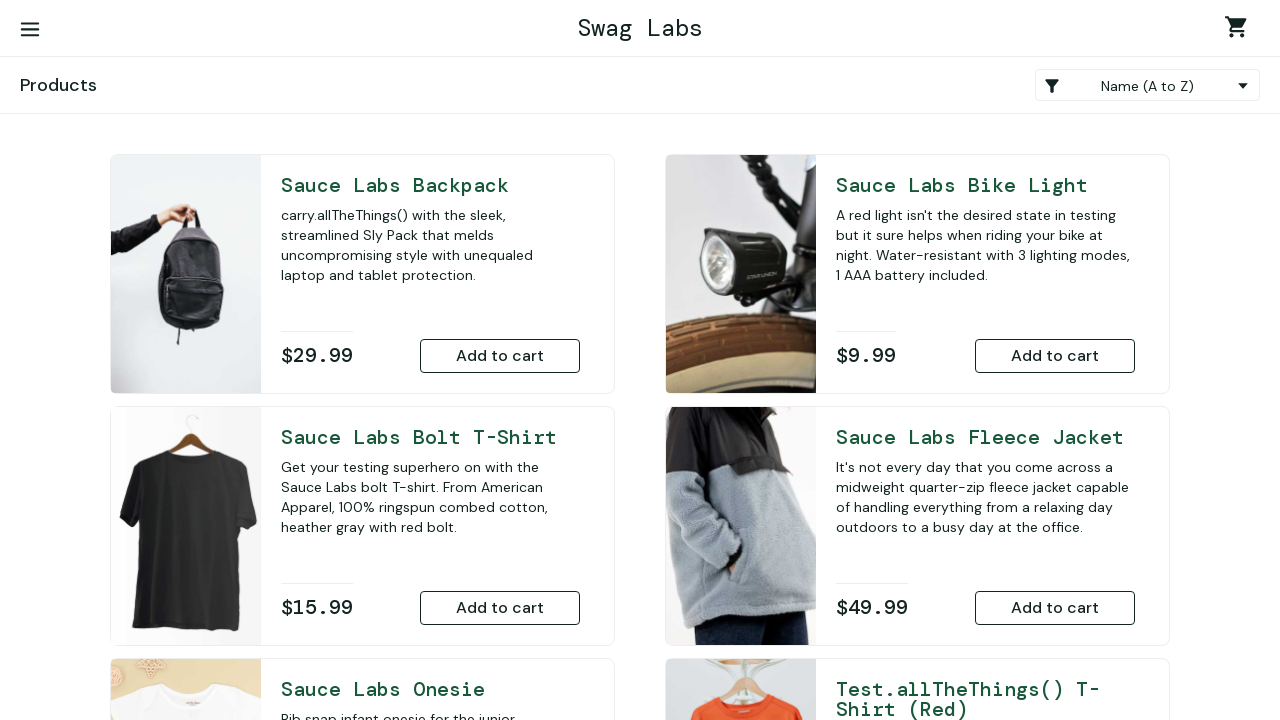

Added item to cart at (500, 356) on [id*='add-to-cart-']
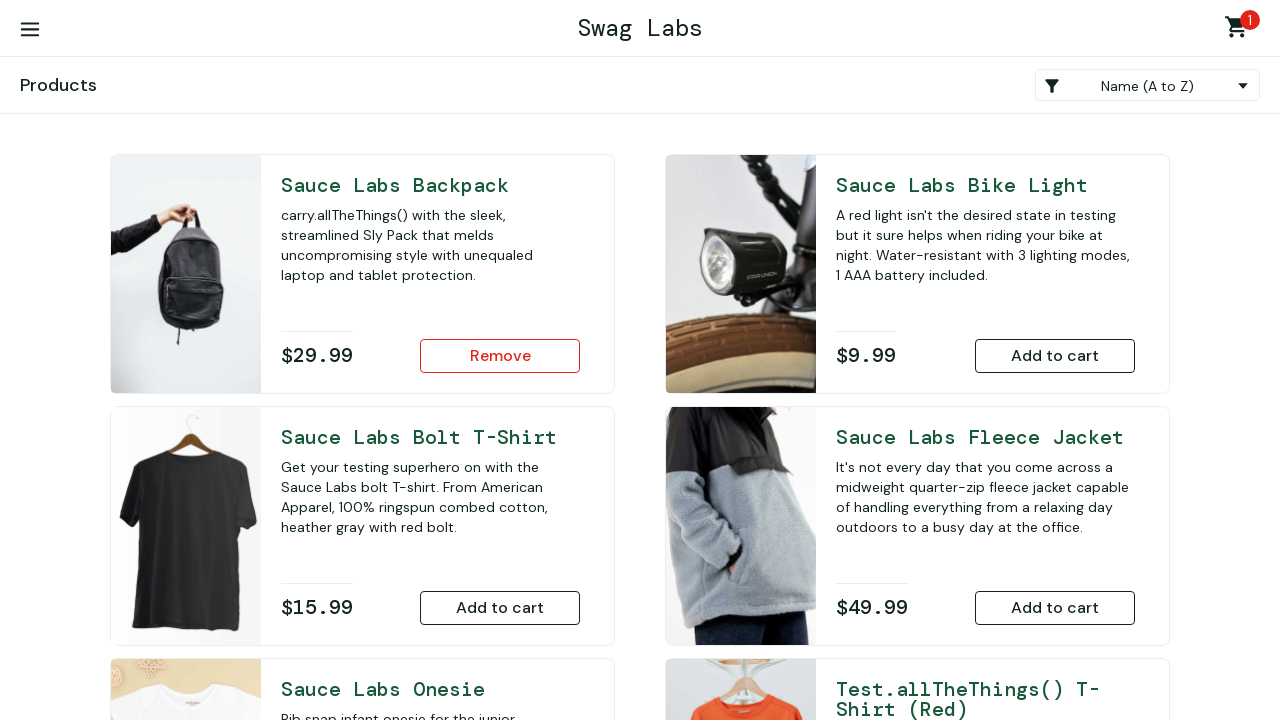

Clicked shopping cart link to view cart at (1240, 30) on .shopping_cart_link
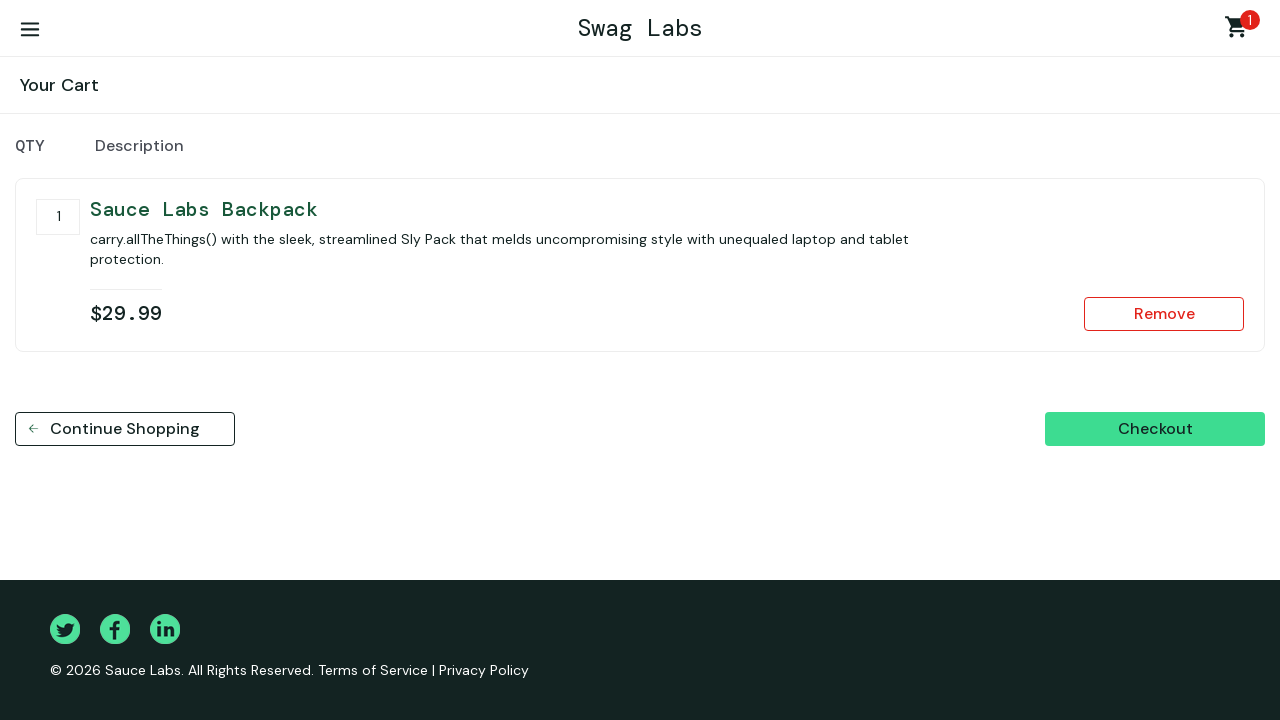

Clicked checkout button at (1155, 429) on #checkout
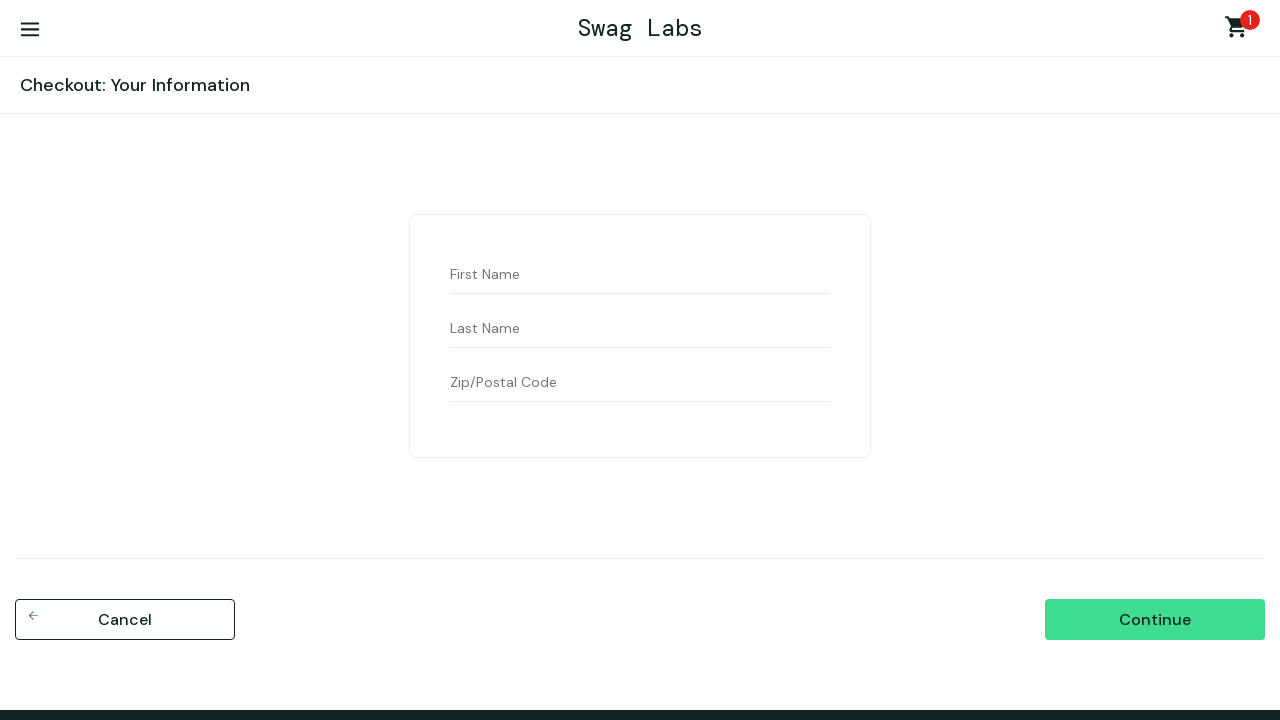

Filled last name field with 'Wick' only, skipping first name on #last-name
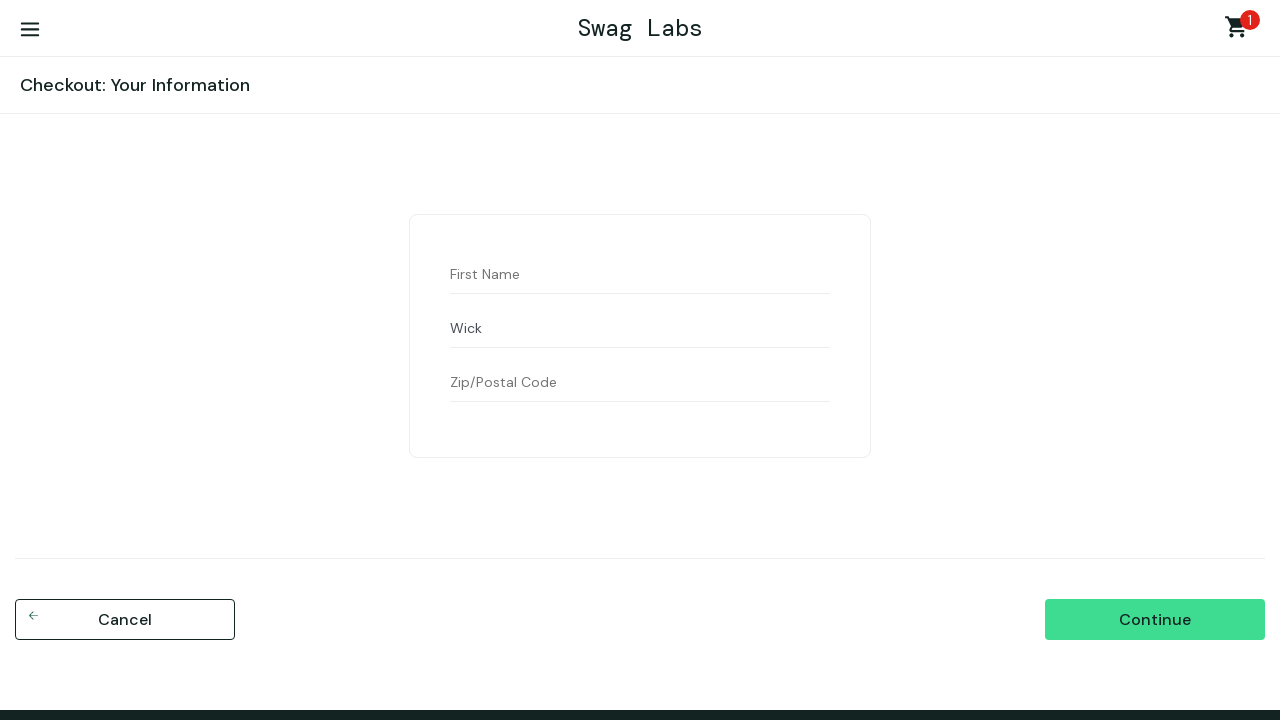

Clicked continue button to submit checkout form at (1155, 620) on #continue
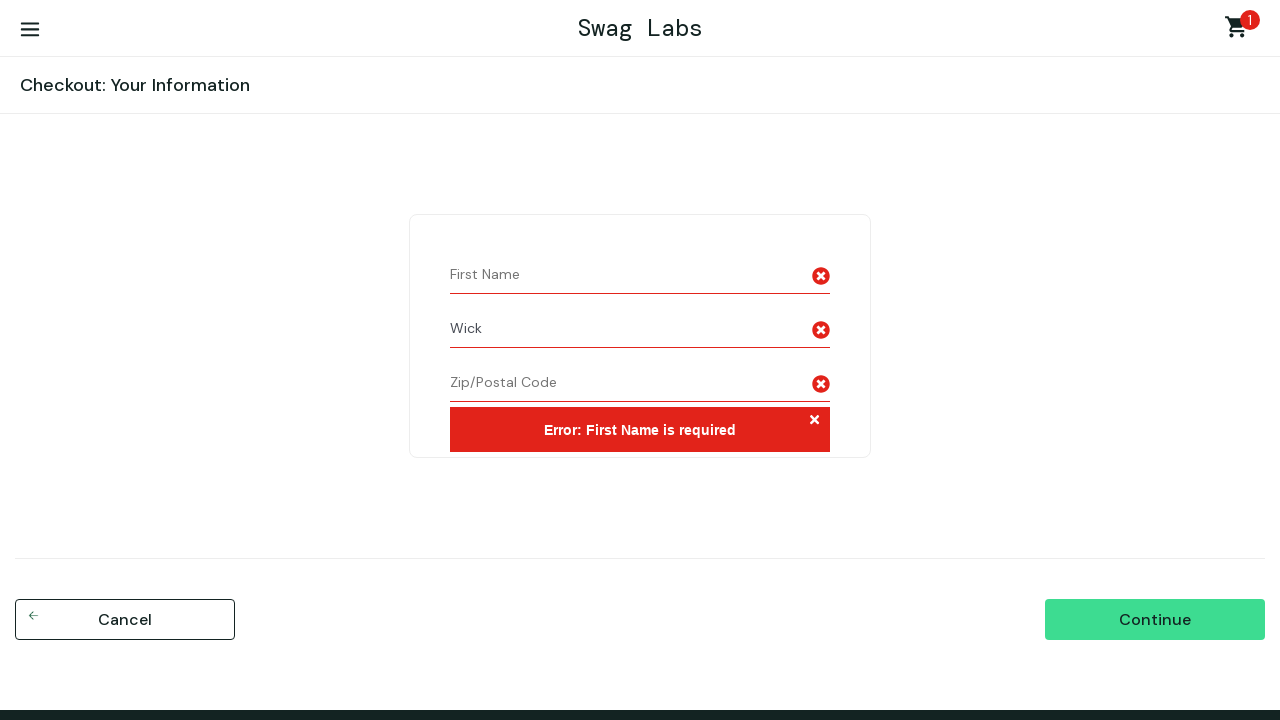

Verified first name required error message is displayed
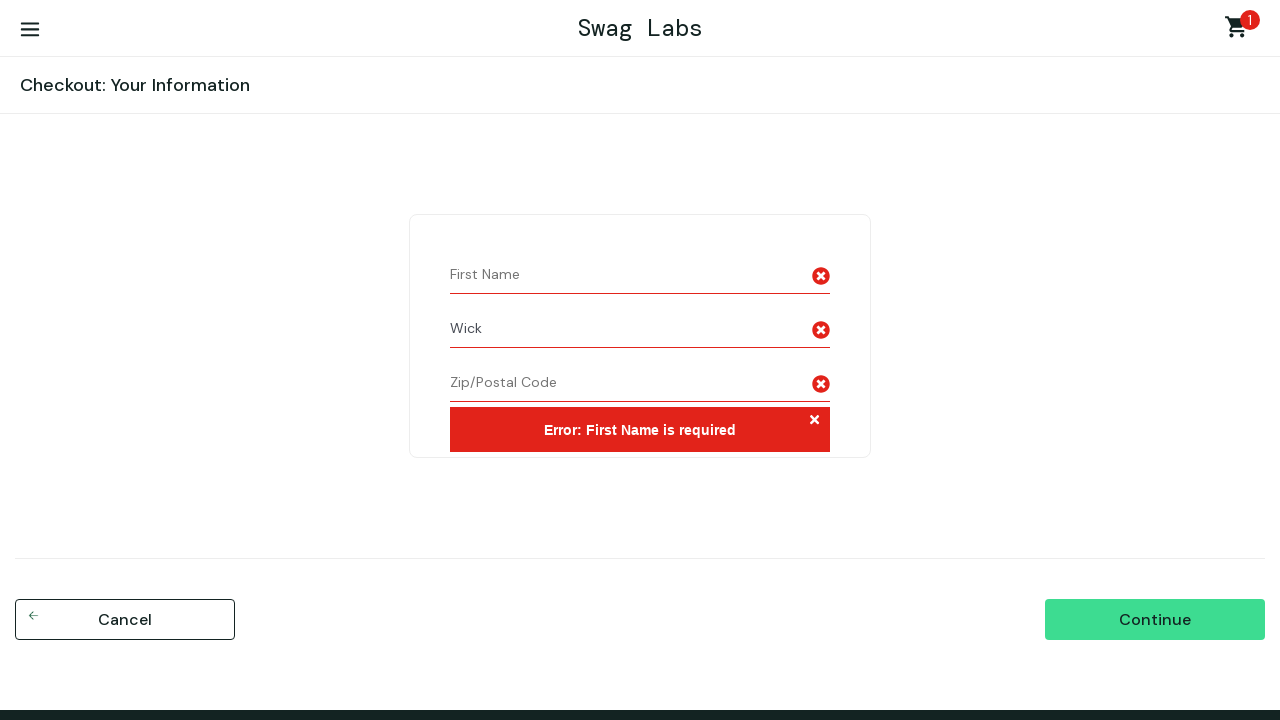

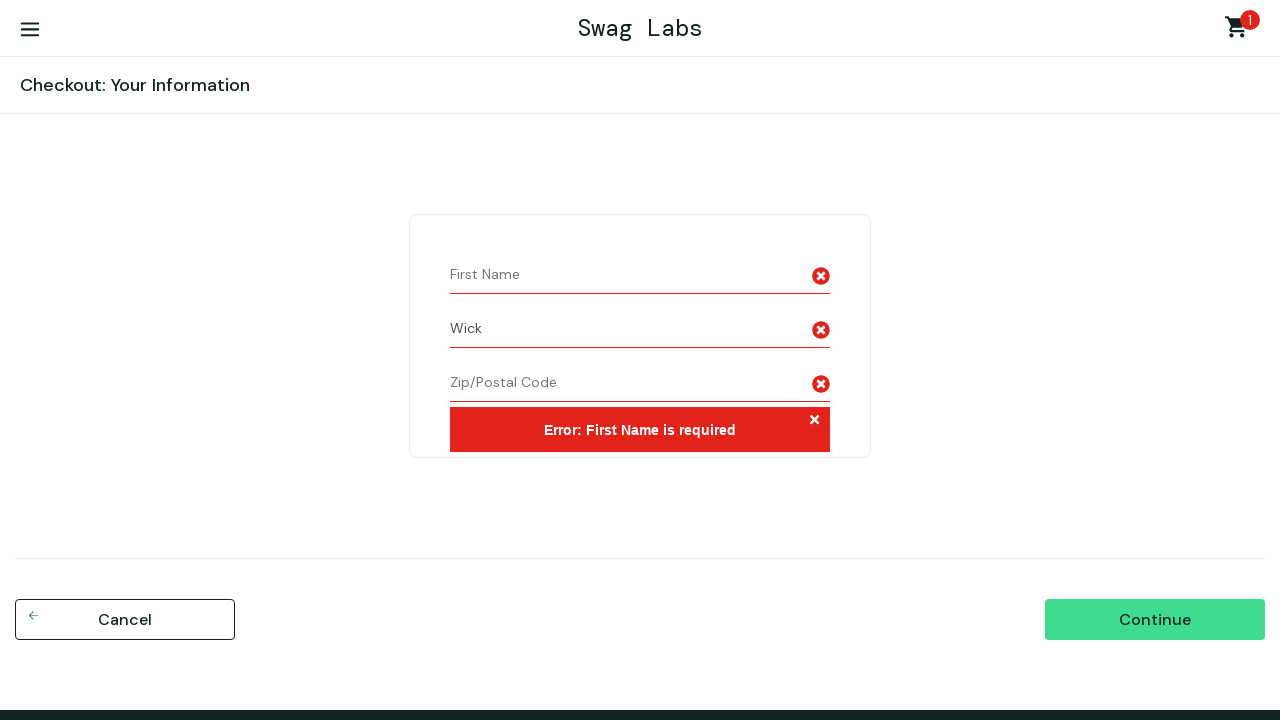